Tests confirmation alert functionality by clicking a button to trigger a confirmation dialog, verifying the alert text, and accepting it

Starting URL: https://training-support.net/webelements/alerts

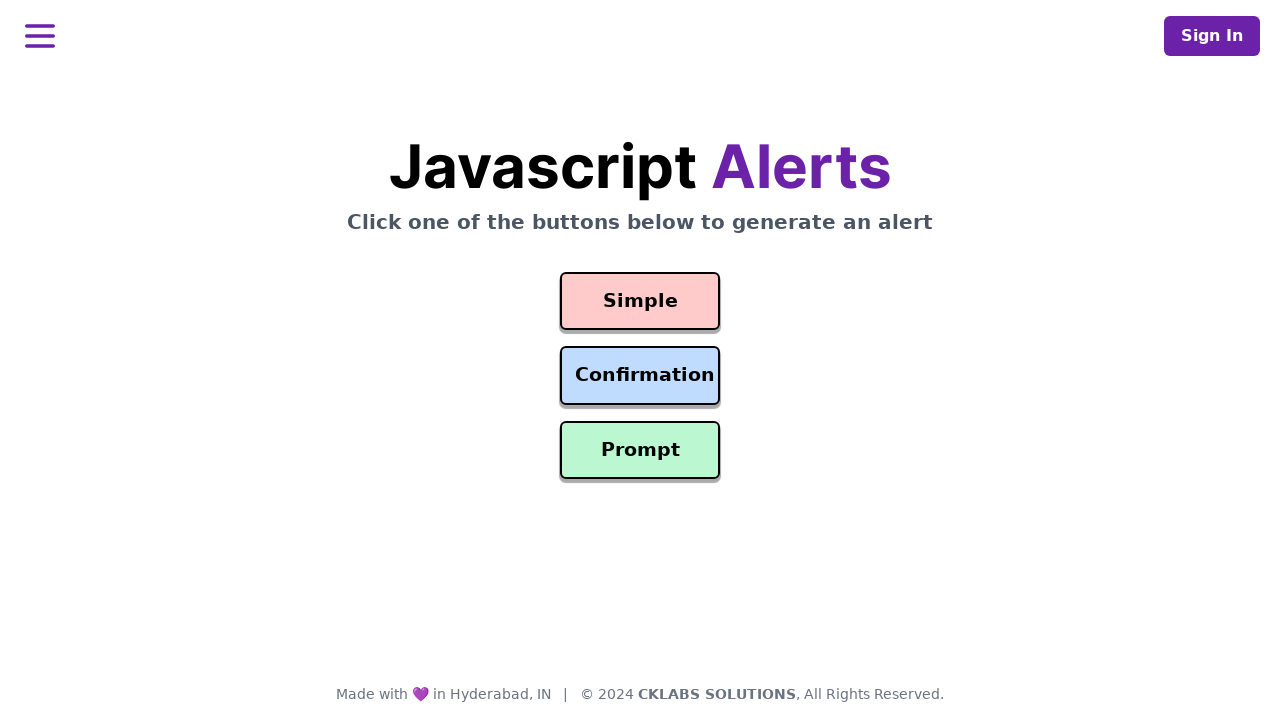

Verified confirmation alert text matches expected message
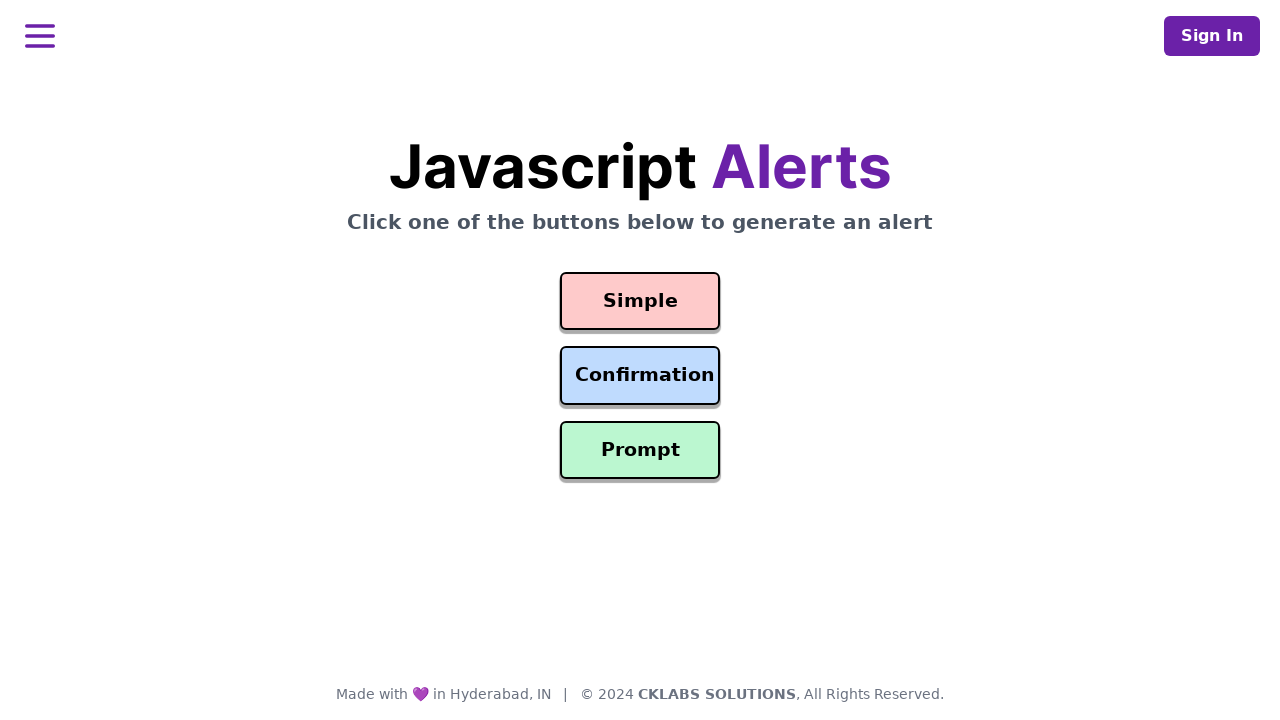

Clicked confirmation alert button at (640, 376) on #confirmation
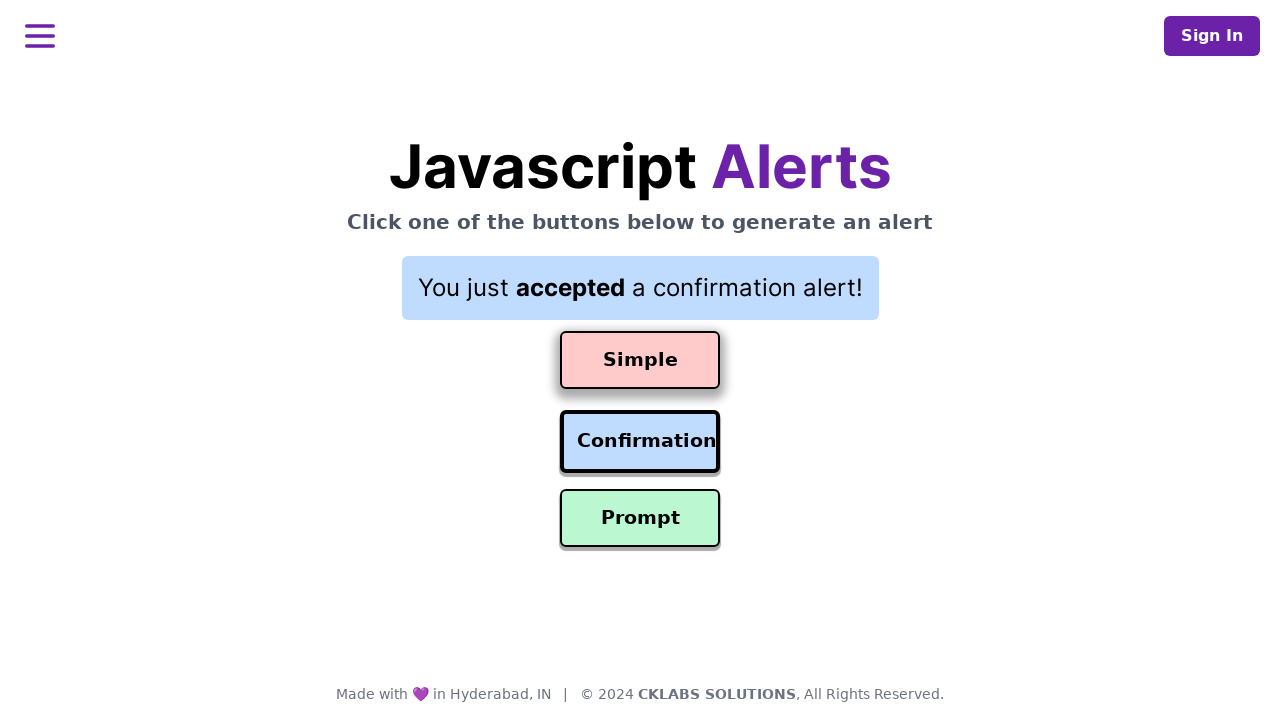

Waited for confirmation alert to be processed
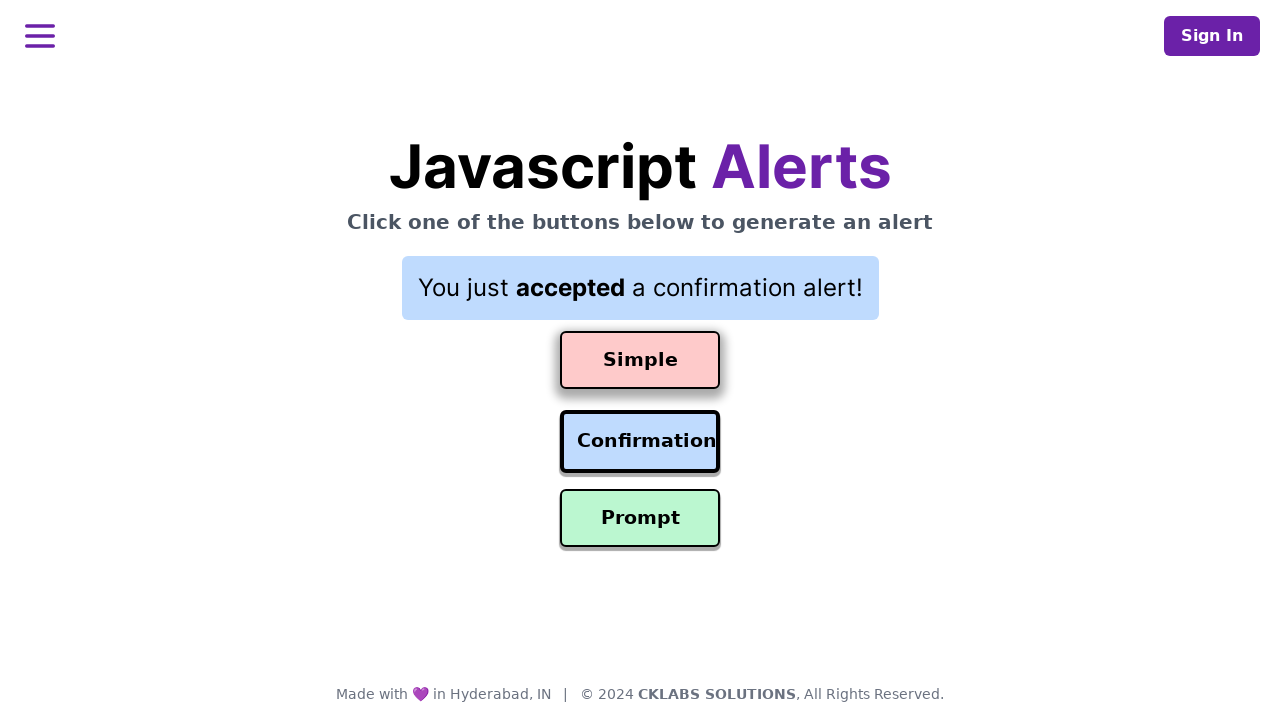

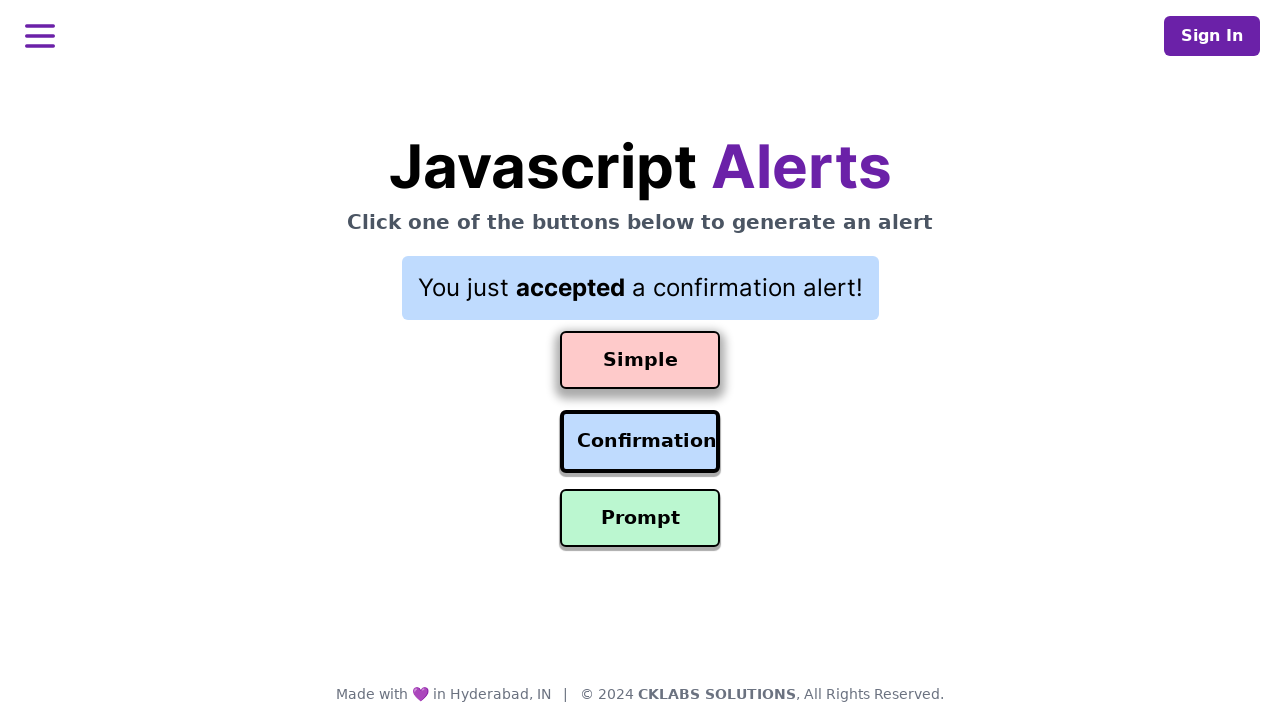